Fills out the contact form with valid information including name, email, phone, and message, then submits it

Starting URL: https://parabank.parasoft.com/parabank/index.htm

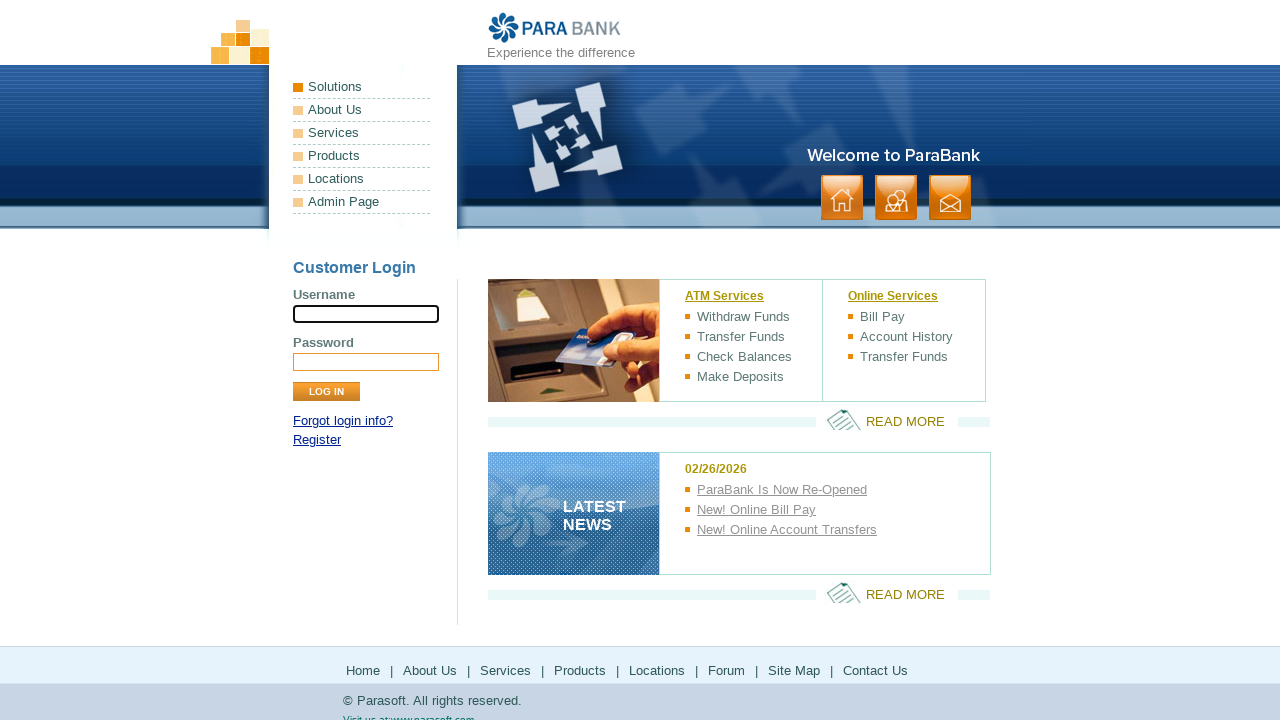

Clicked on Contact Us link at (950, 198) on text=Contact
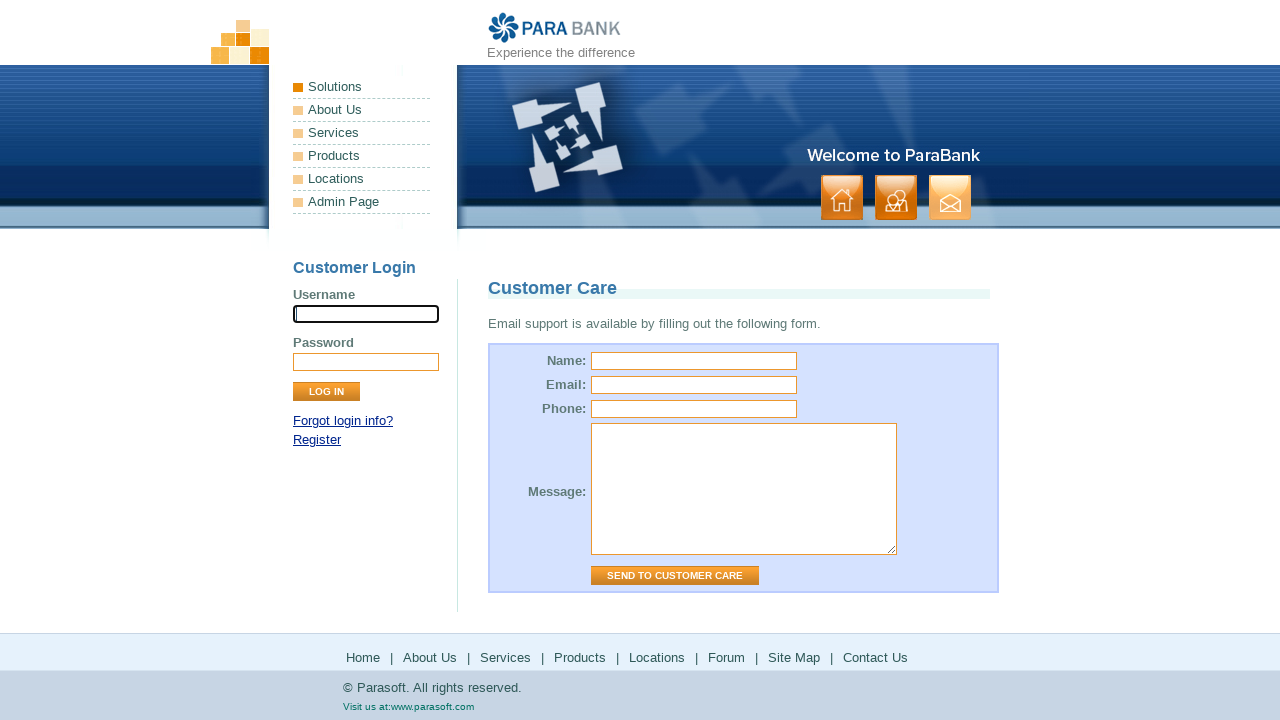

Filled name field with 'John Smith' on input[name='name']
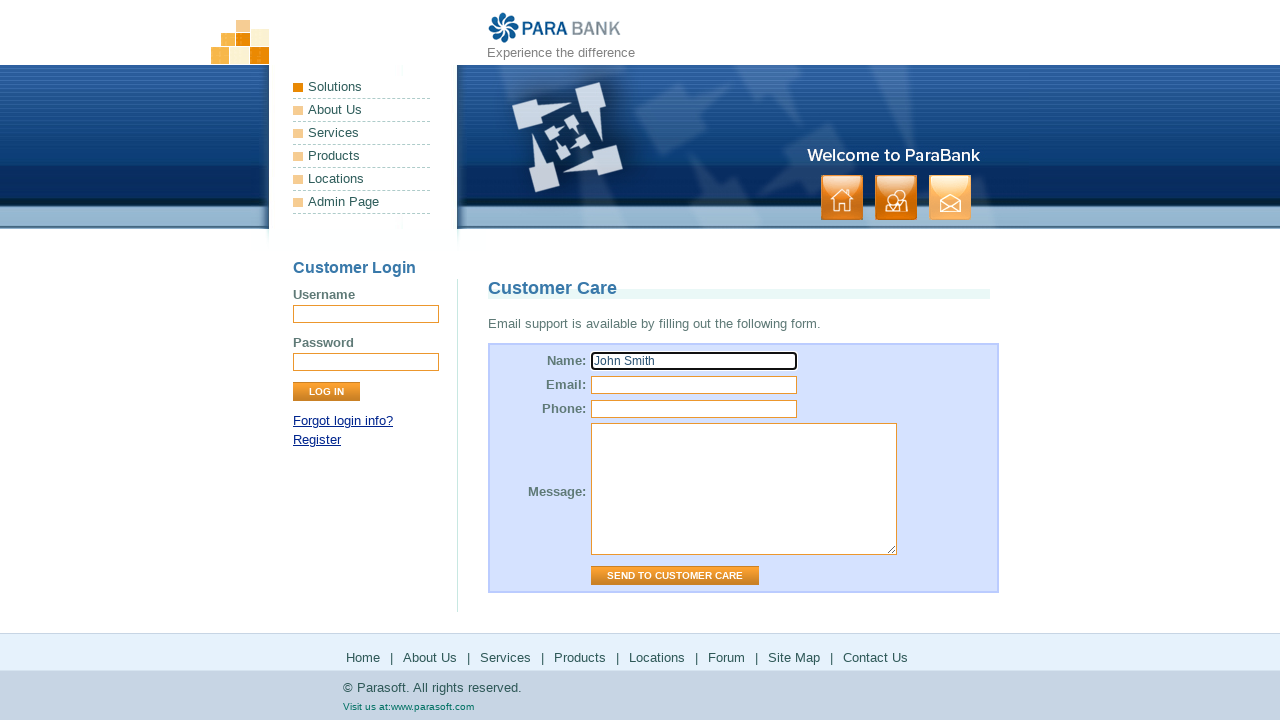

Filled email field with 'john.smith@example.com' on input[name='email']
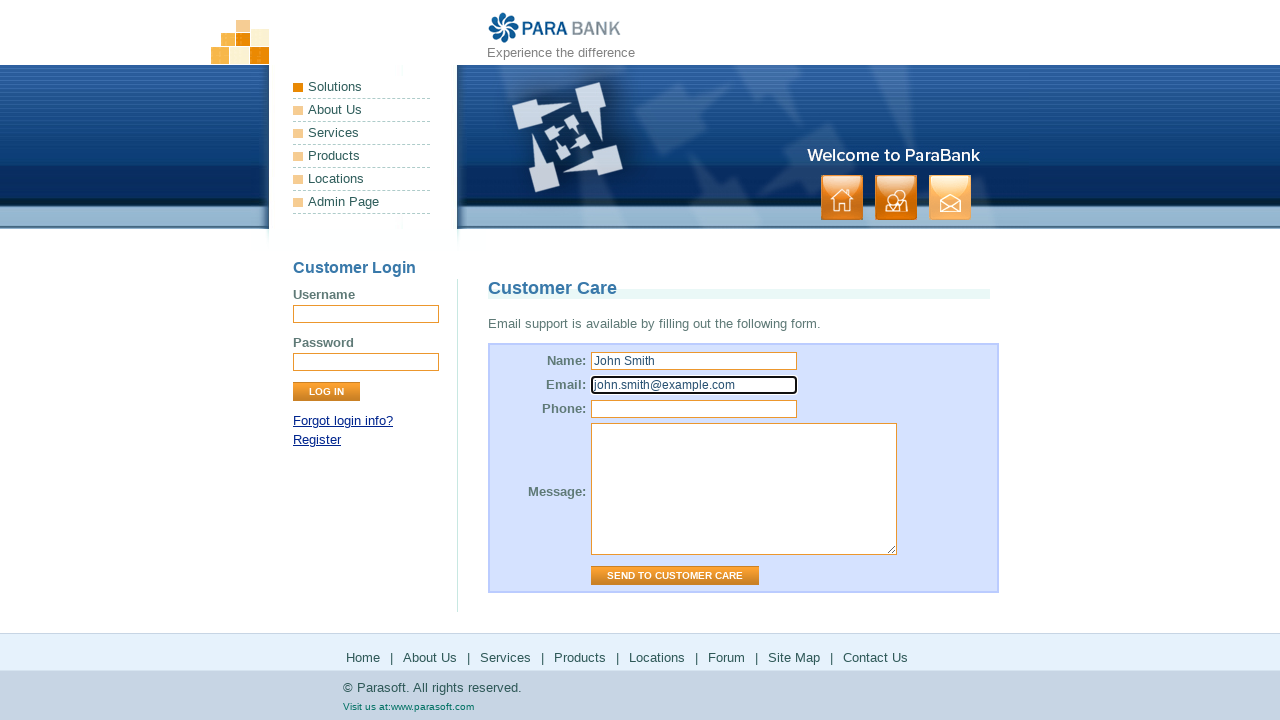

Filled phone field with '555-123-4567' on input[name='phone']
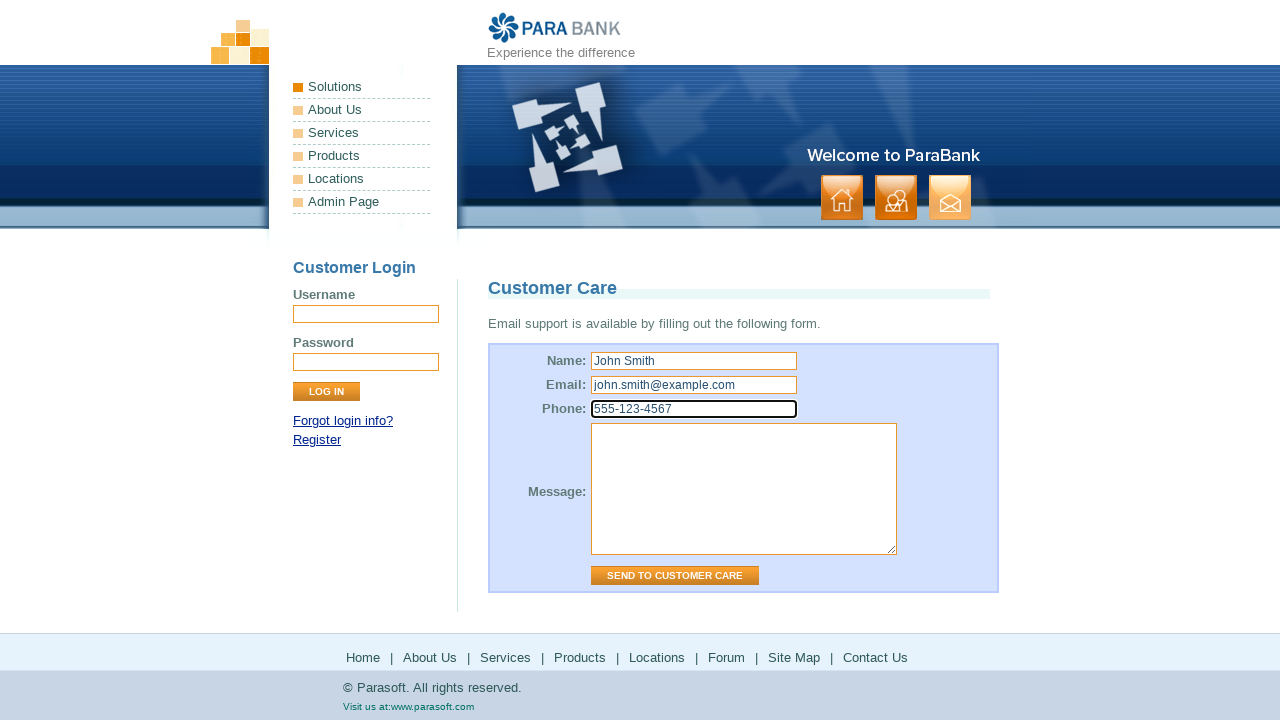

Filled message field with 'This is a test message for customer support' on textarea[name='message']
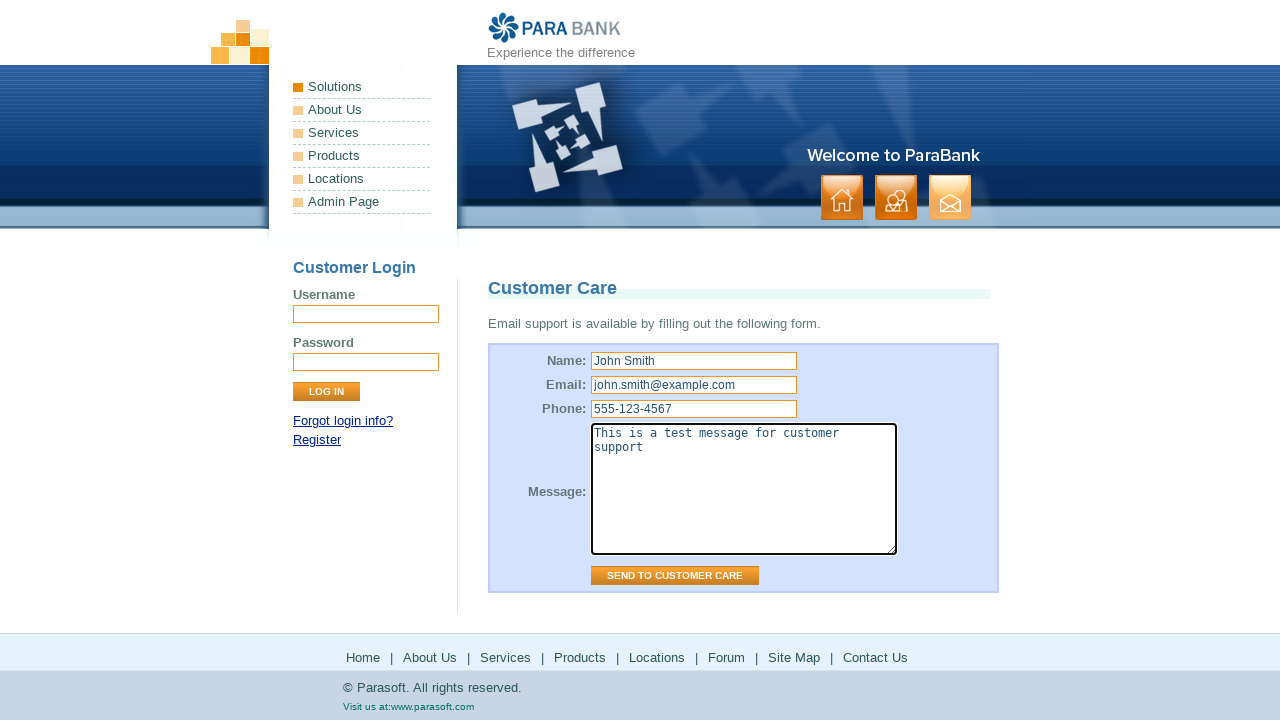

Clicked Send to Customer Care button to submit contact form at (675, 576) on input[value='Send to Customer Care']
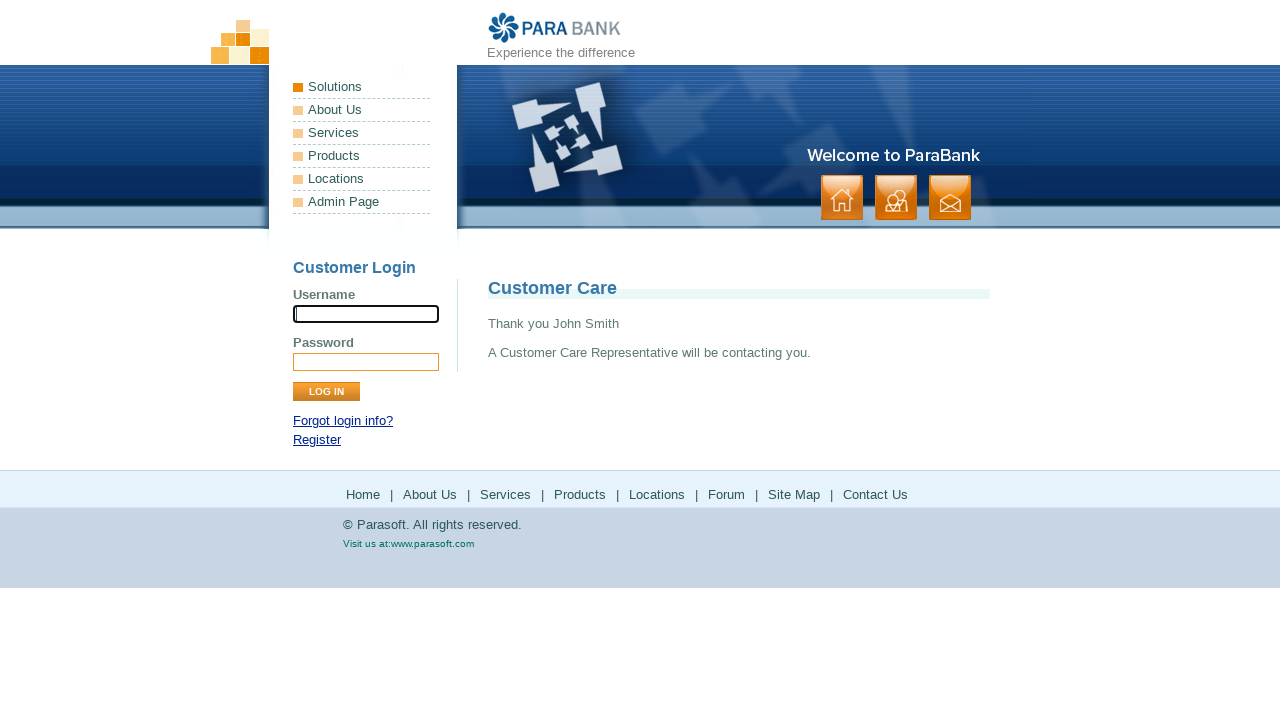

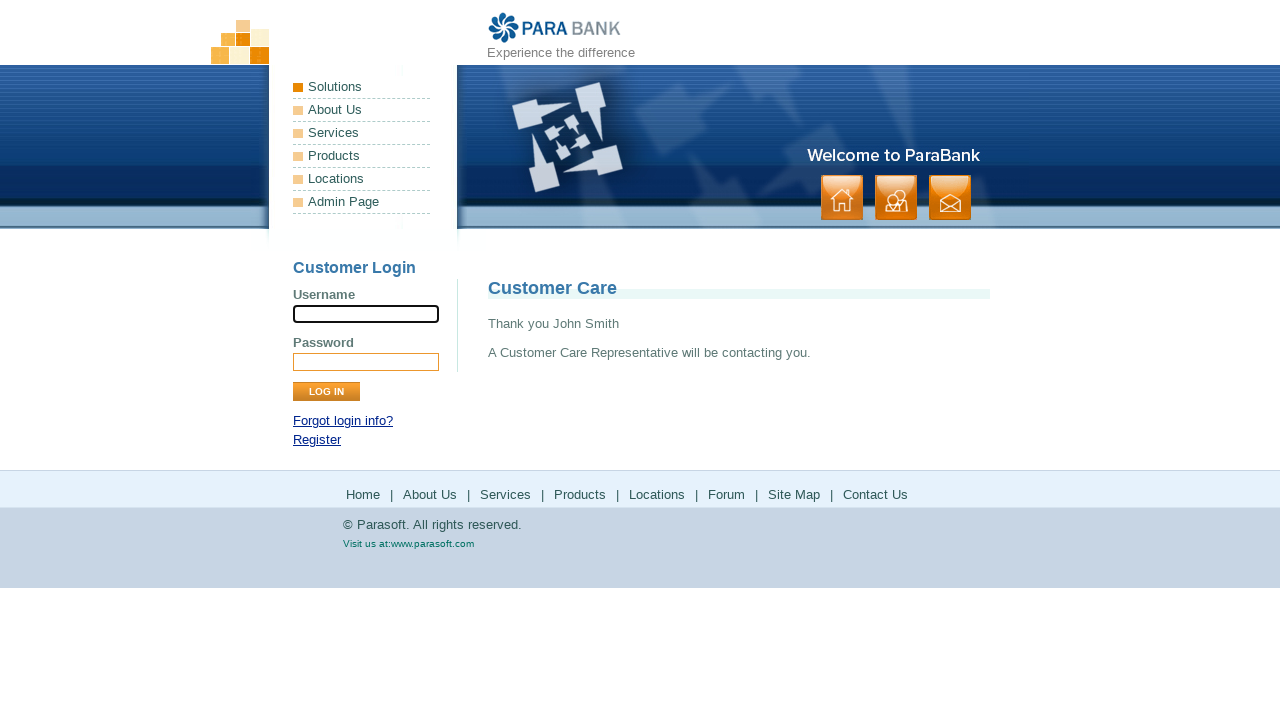